Navigates to Swiggy food delivery website and enters a pincode/location value into the search text field

Starting URL: https://www.swiggy.com/

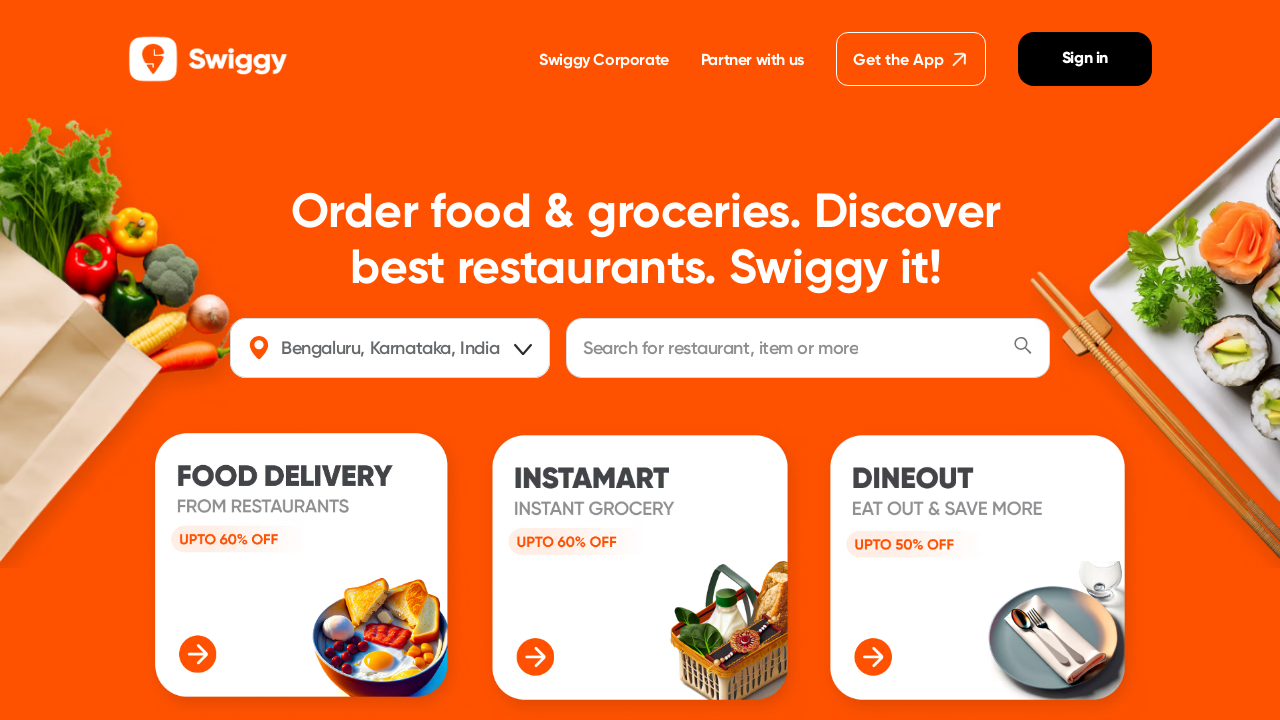

Navigated to Swiggy food delivery website
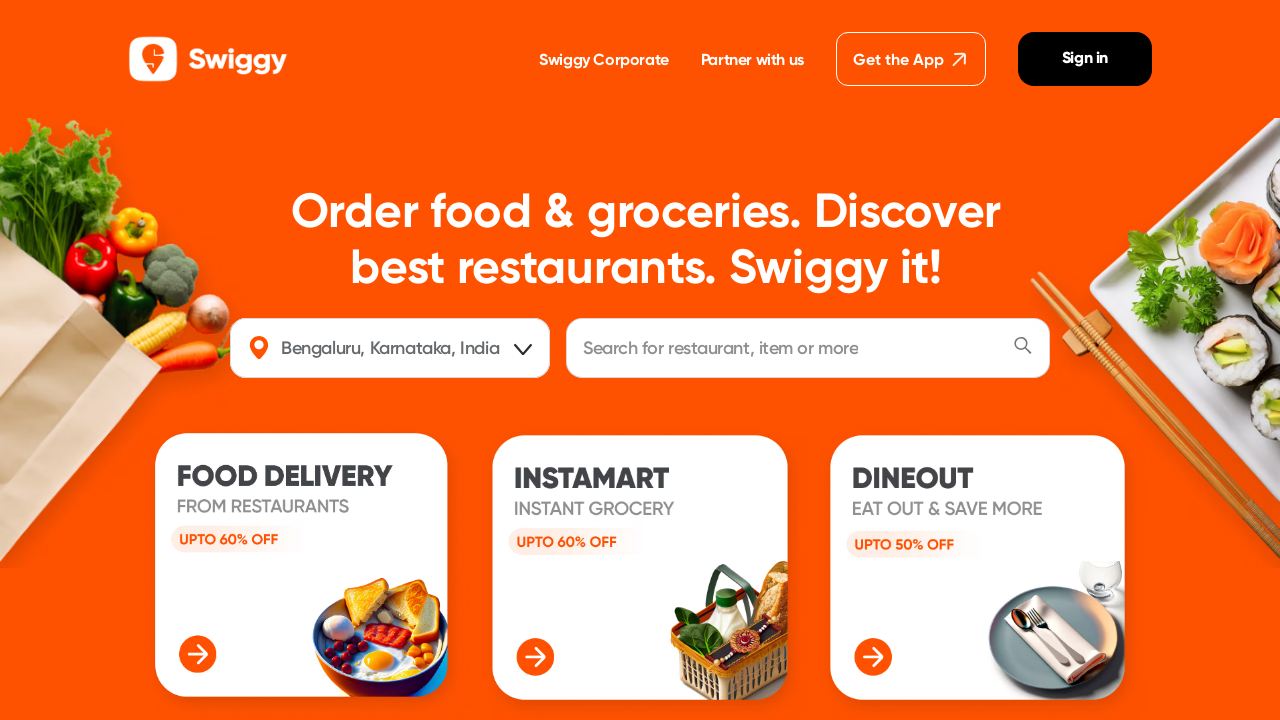

Entered pincode '560001' into the search text field on input[type='text']
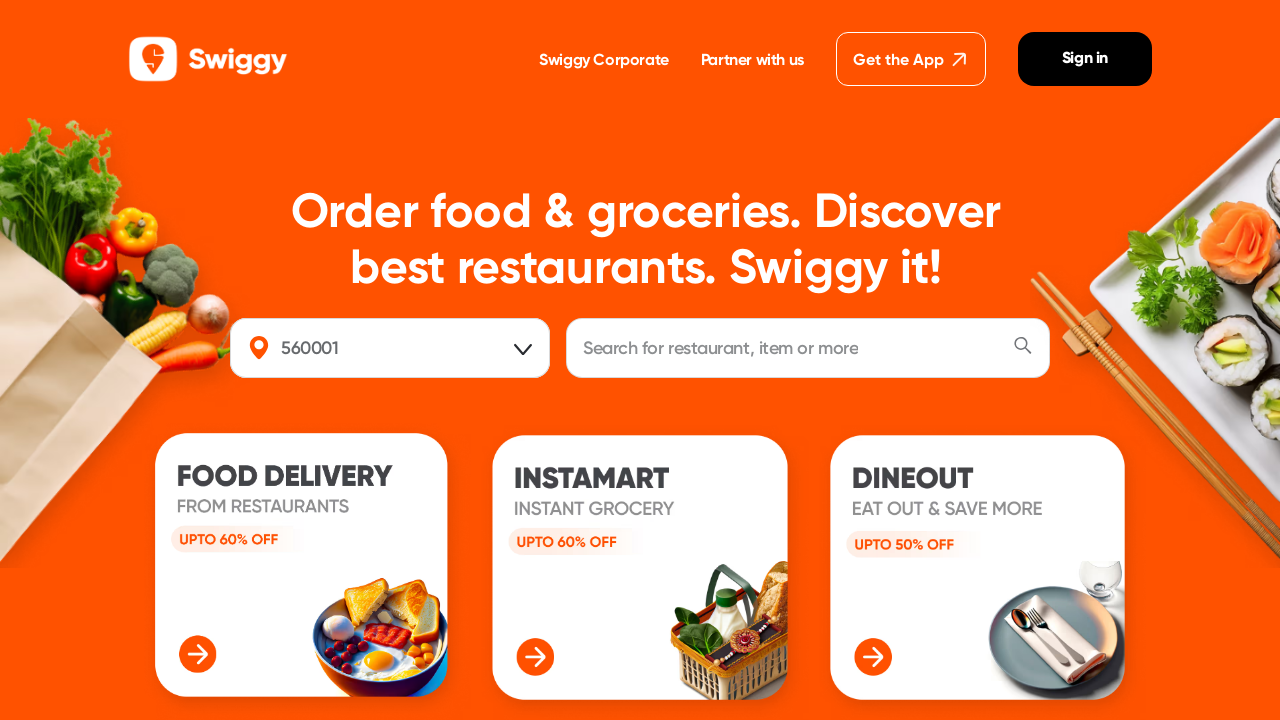

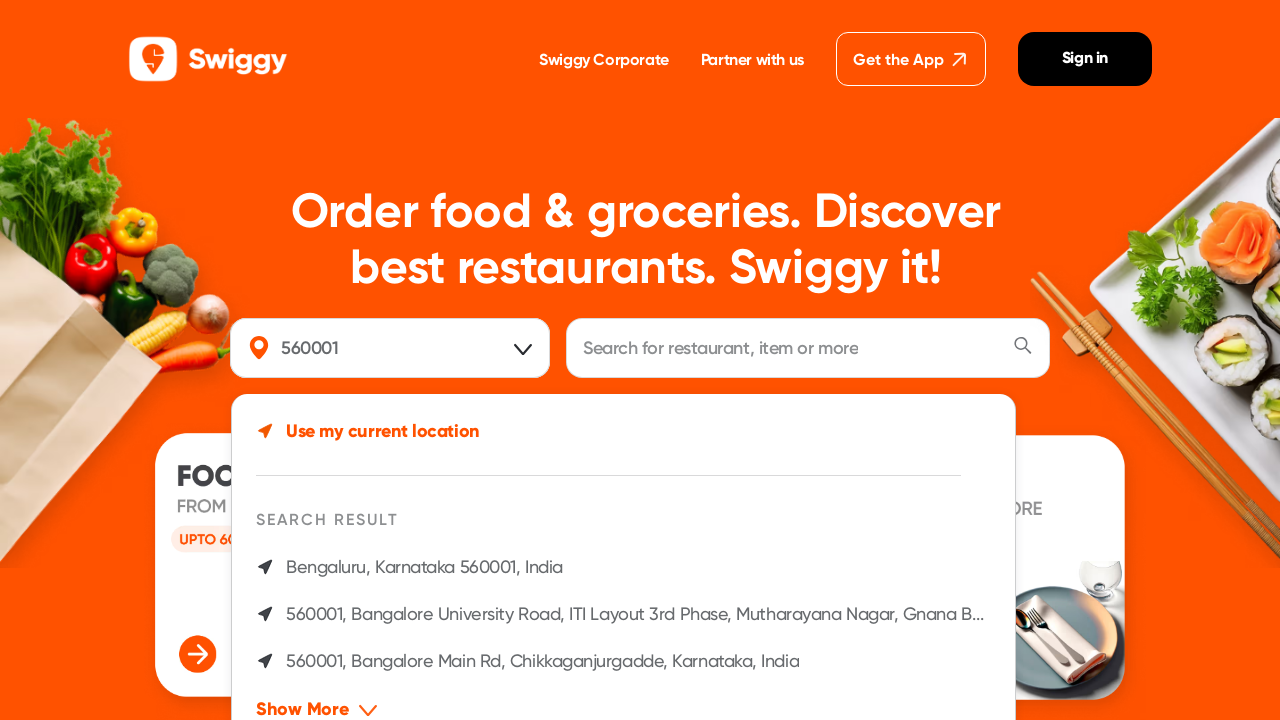